Tests opening a popup window and then closing only the child popup window while keeping the parent window open

Starting URL: http://omayo.blogspot.com/

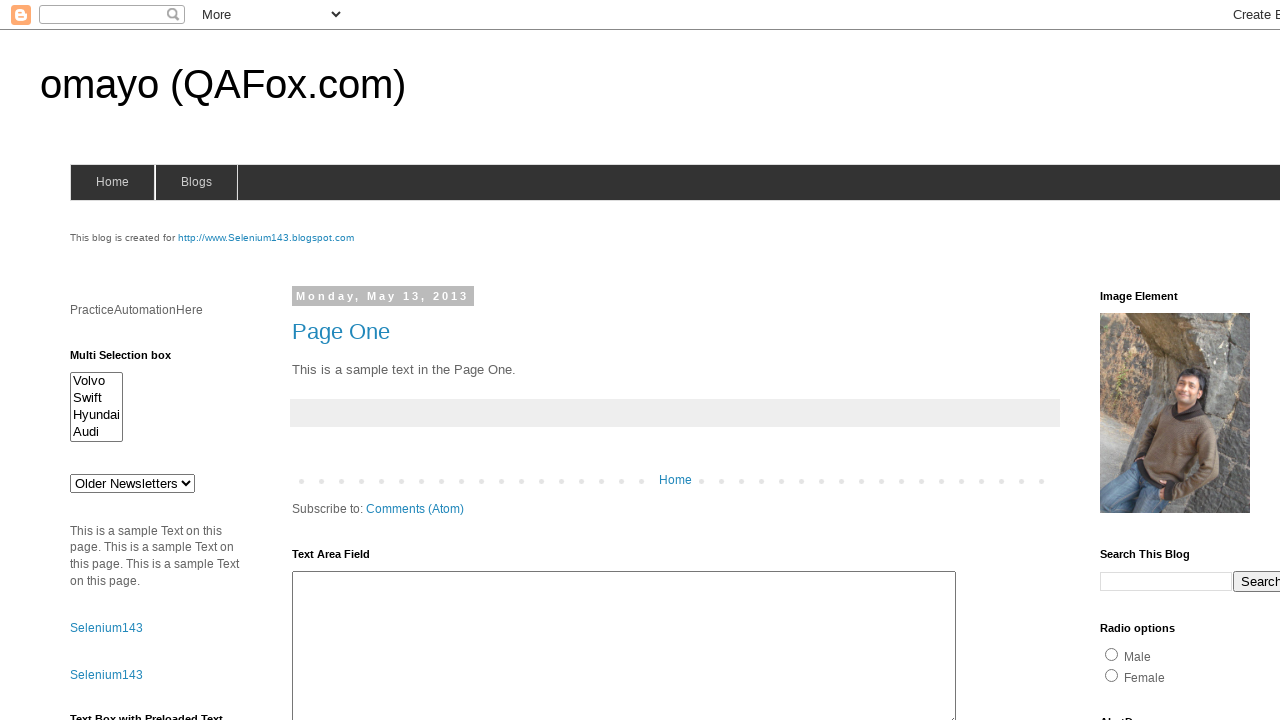

Clicked link to open popup window at (132, 360) on a:has-text('Open a popup window')
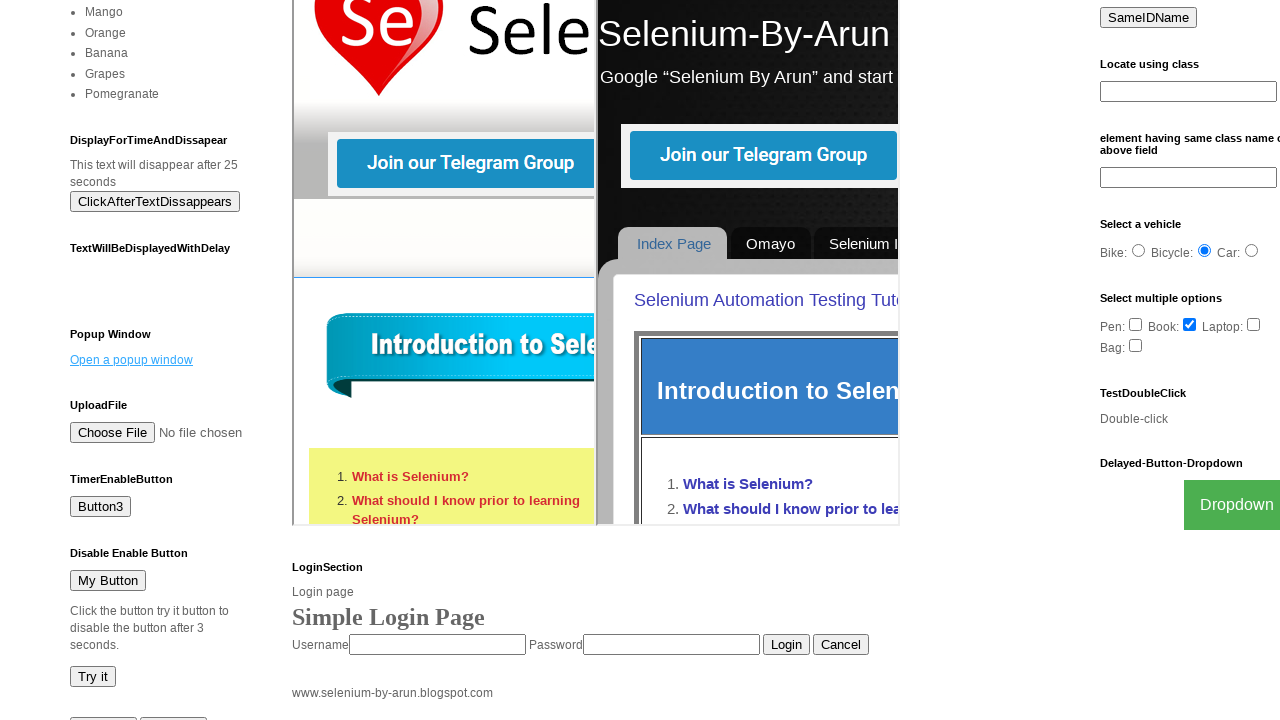

Popup window opened and stored reference
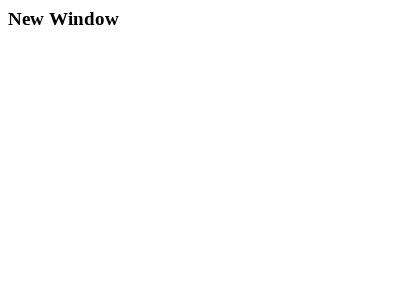

Closed the child popup window
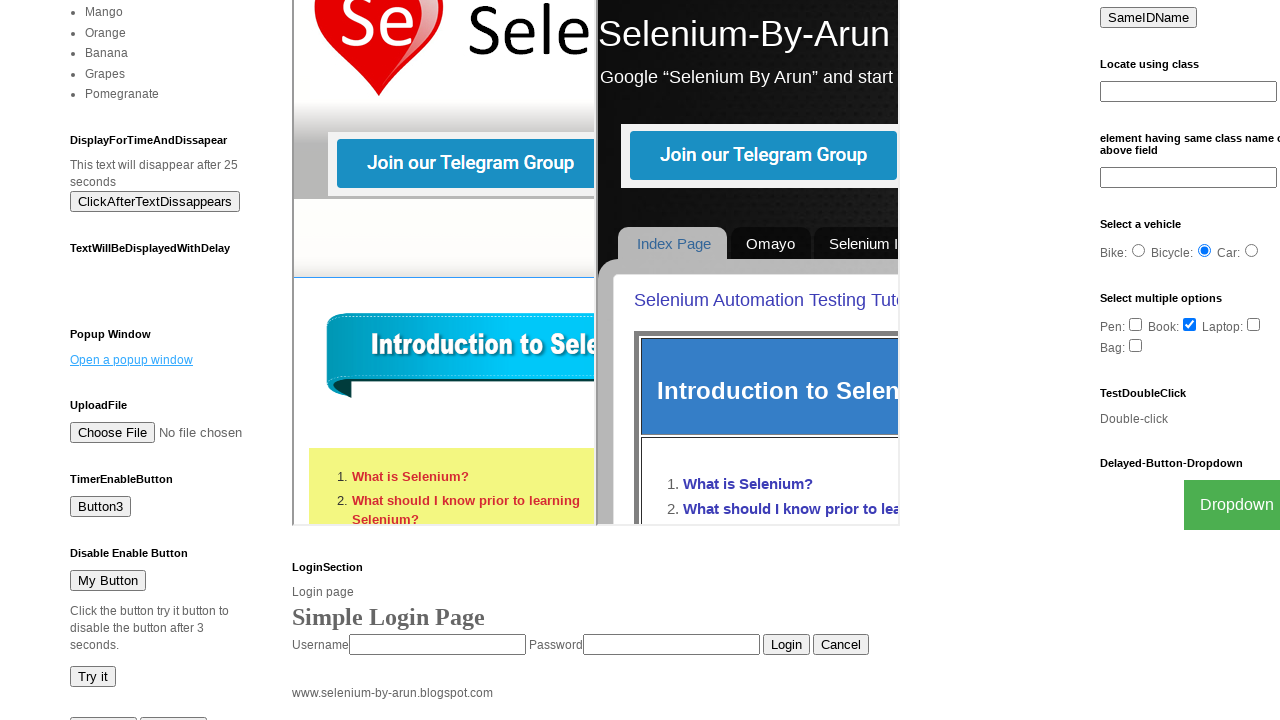

Verified parent window is still open
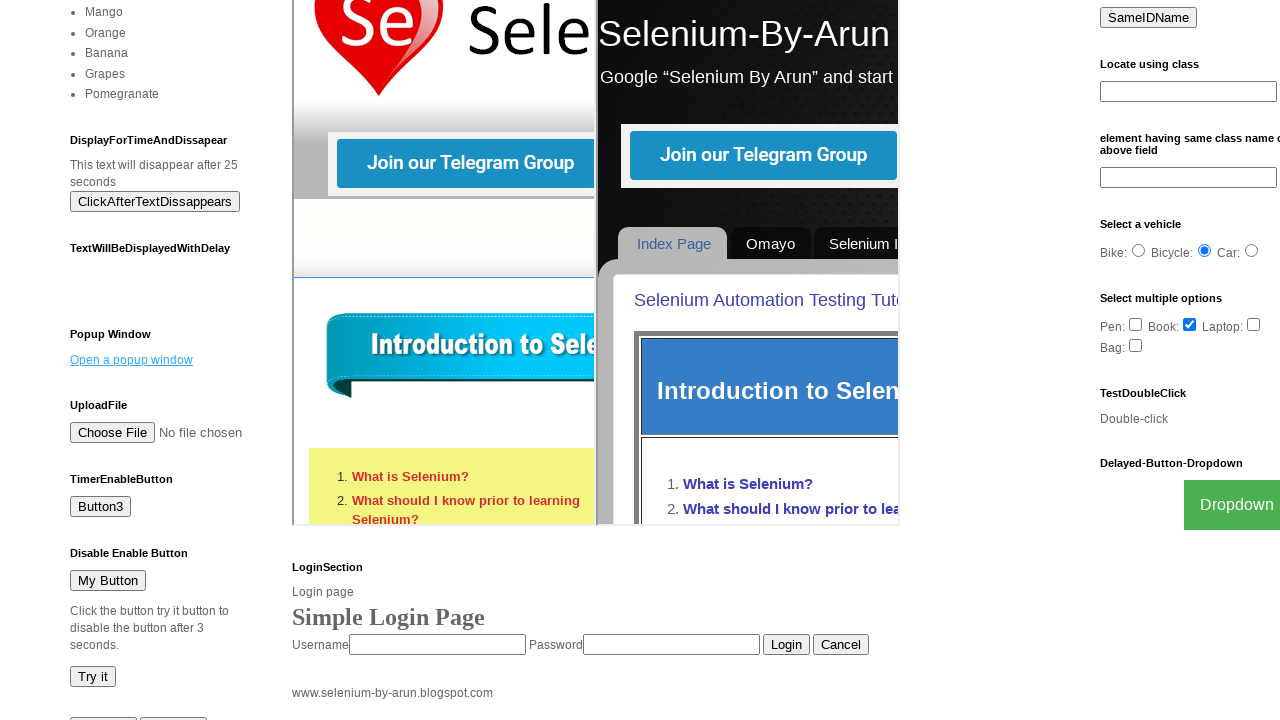

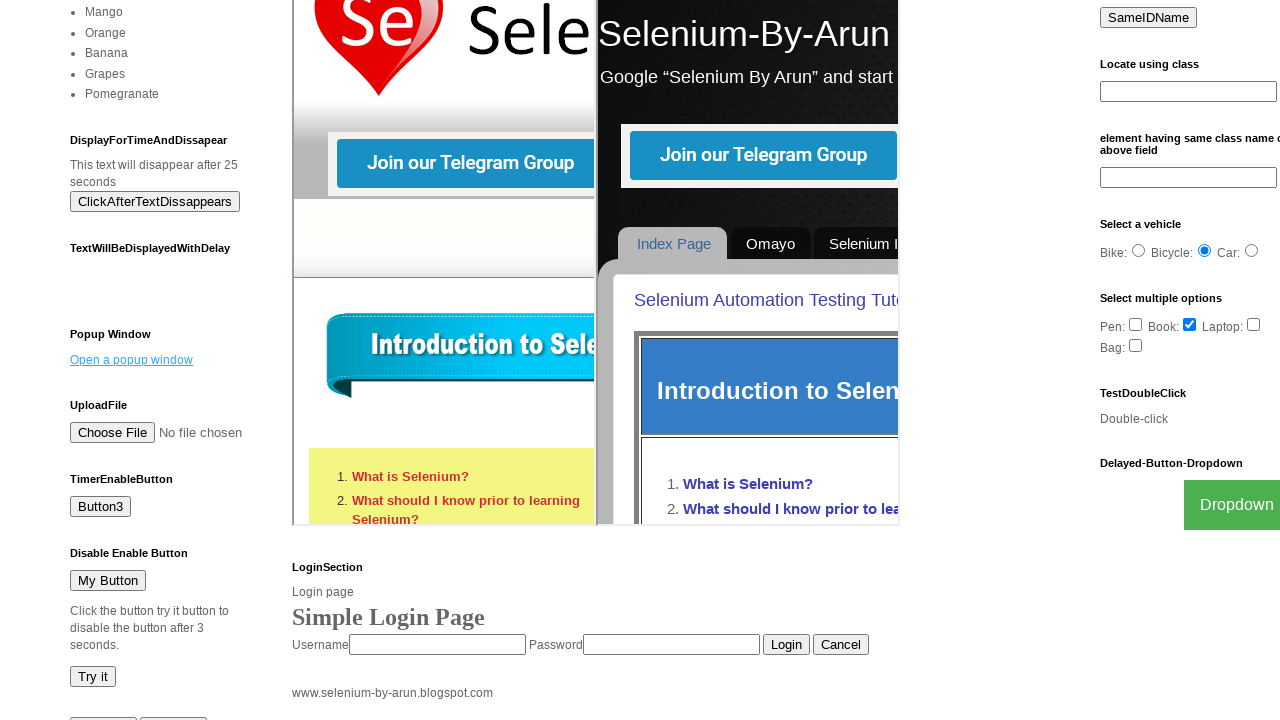